Tests fluent wait by waiting for an element to become visible with custom polling interval

Starting URL: https://demoqa.com/dynamic-properties

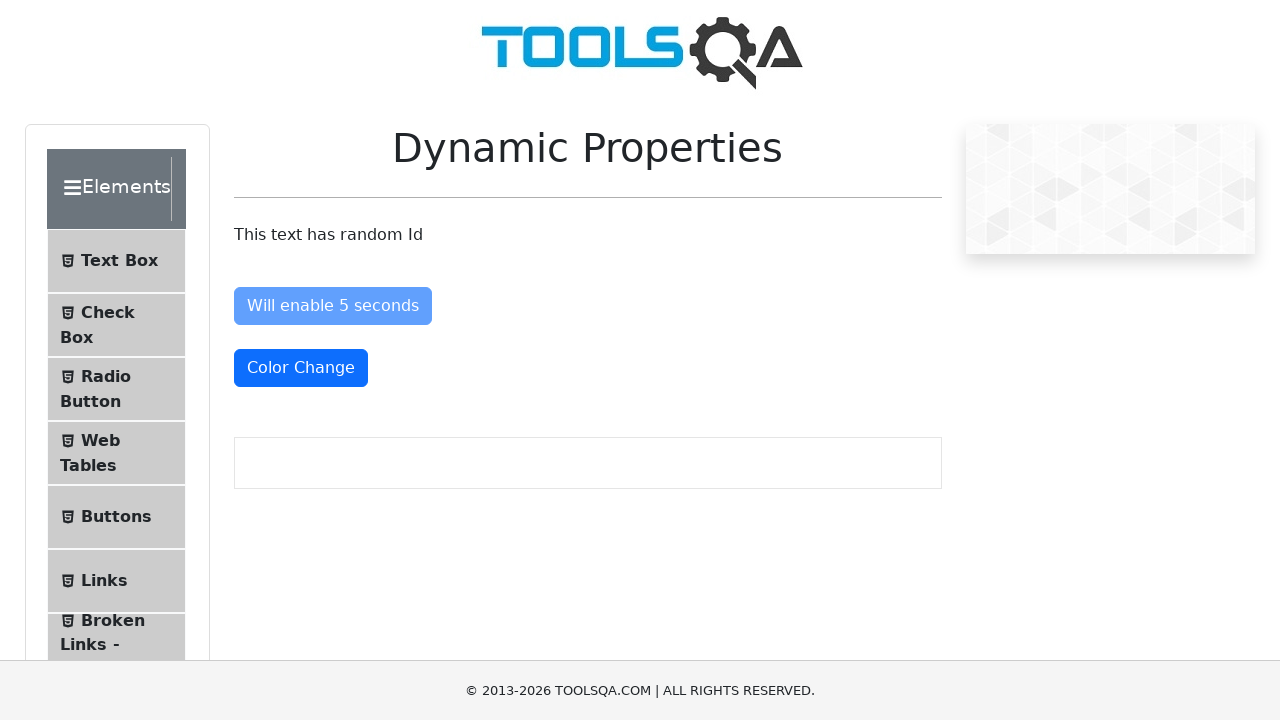

Waited for #visibleAfter button to become visible (10 second timeout)
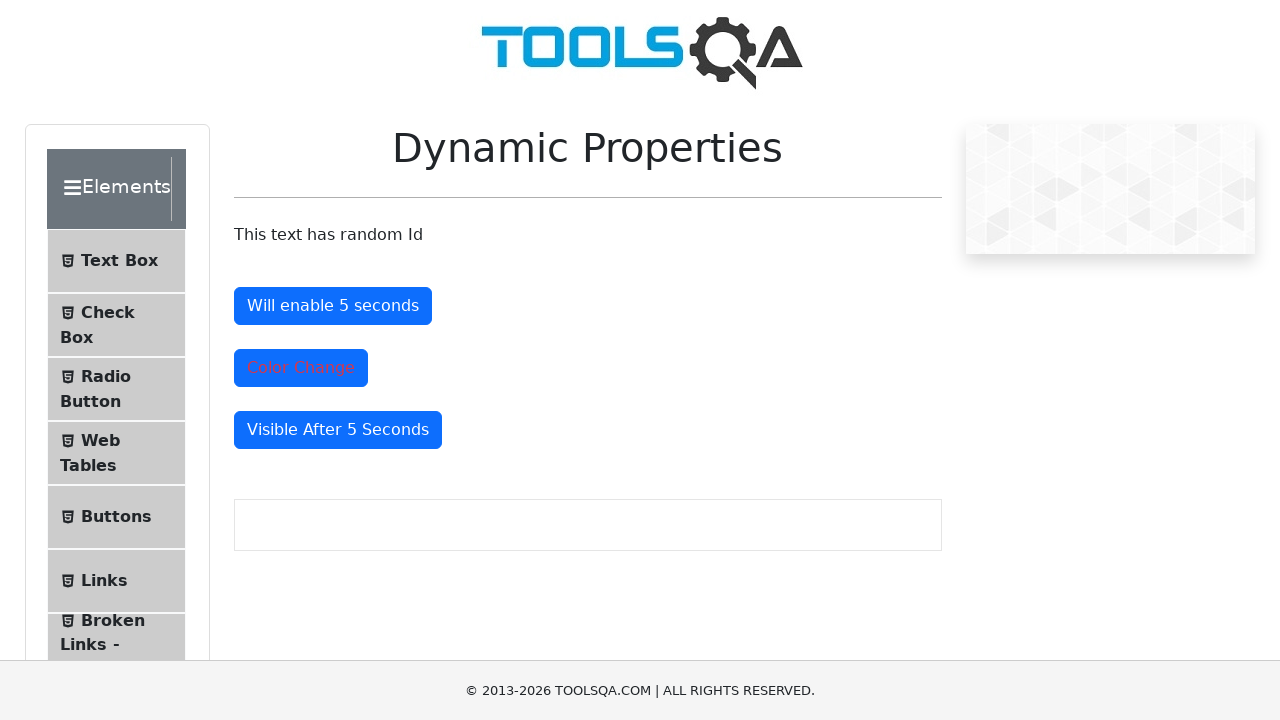

Located #visibleAfter button element
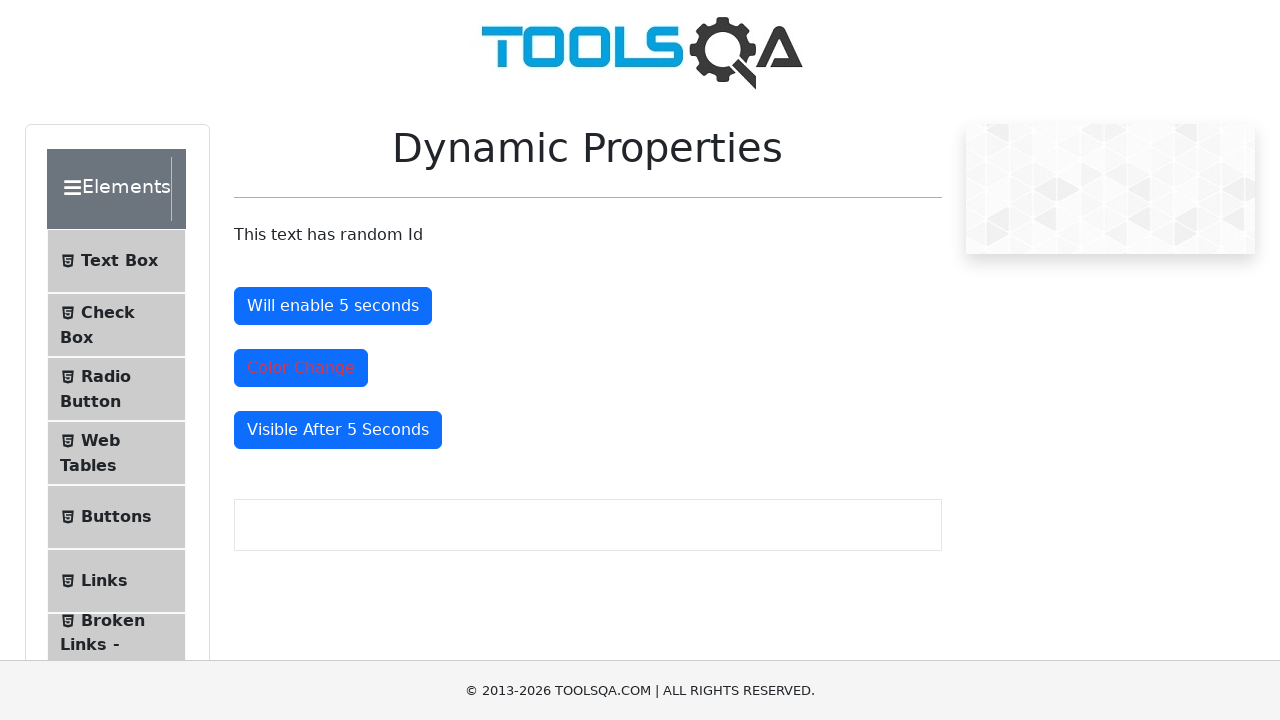

Clicked the #visibleAfter button at (338, 430) on #visibleAfter
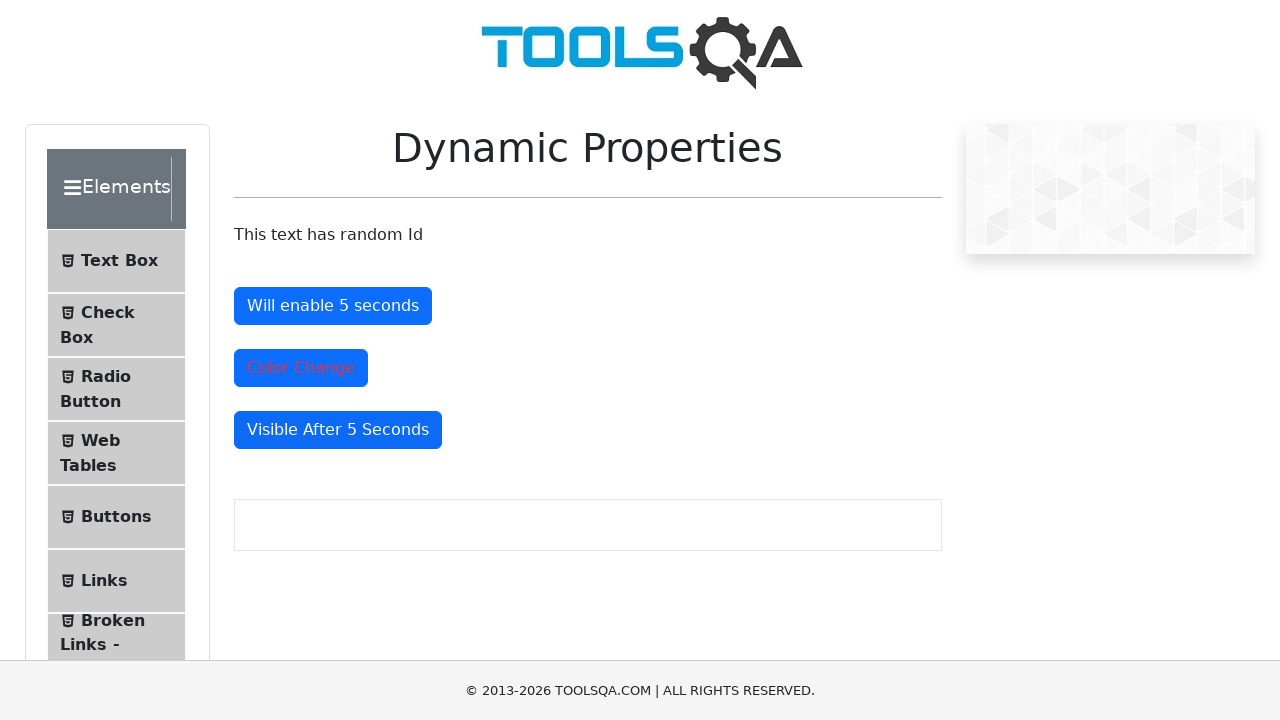

Retrieved button text: Visible After 5 Seconds
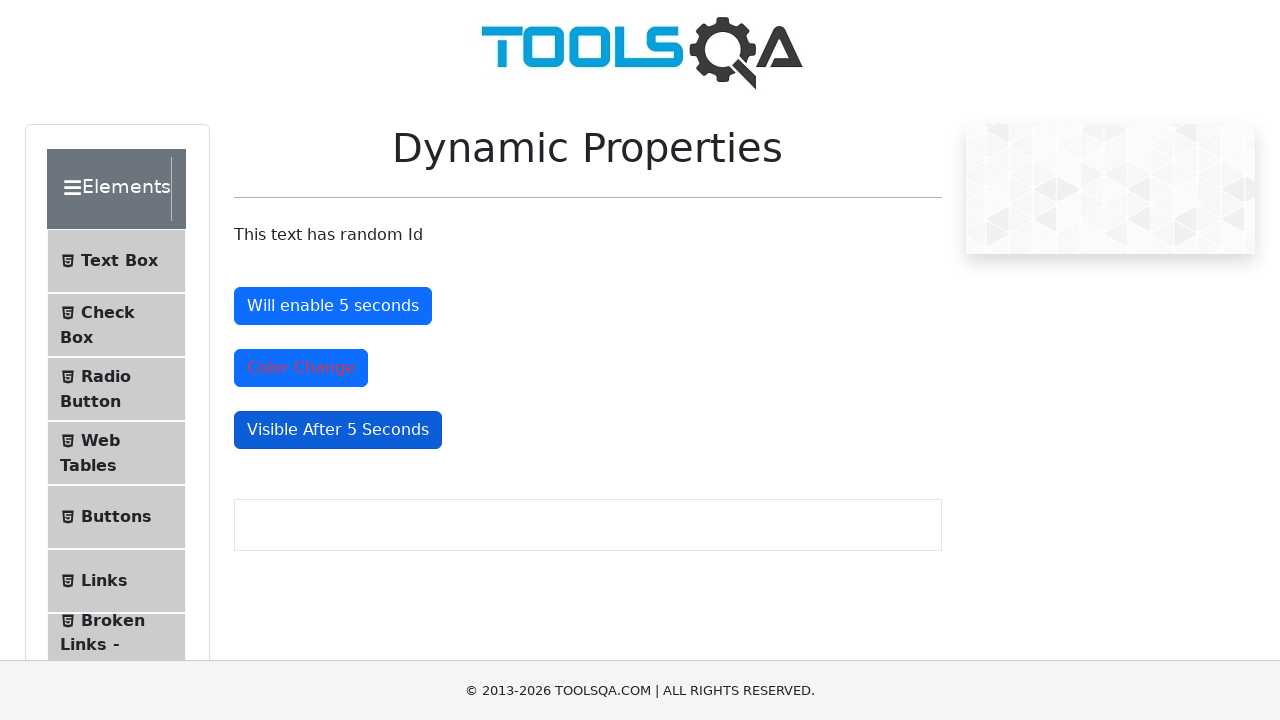

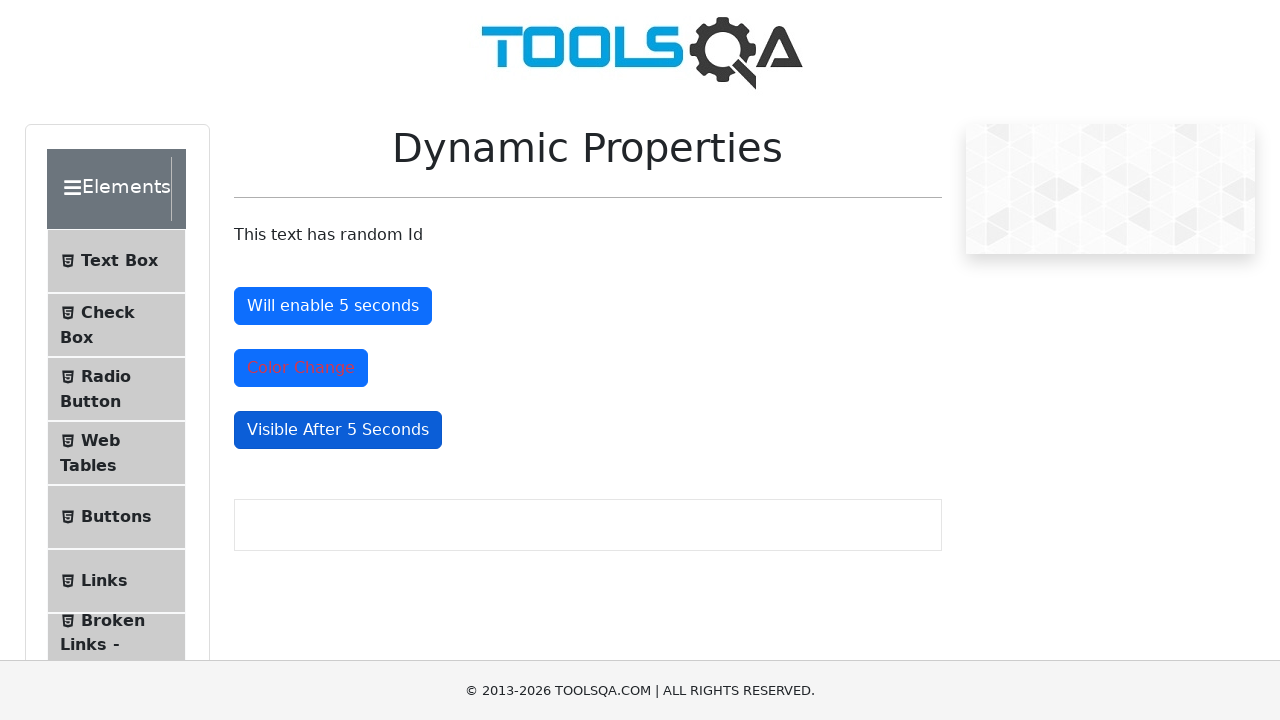